Tests dynamic UI controls by clicking the Remove button, waiting for it to change to Add button, then clicking Add

Starting URL: https://the-internet.herokuapp.com/dynamic_controls

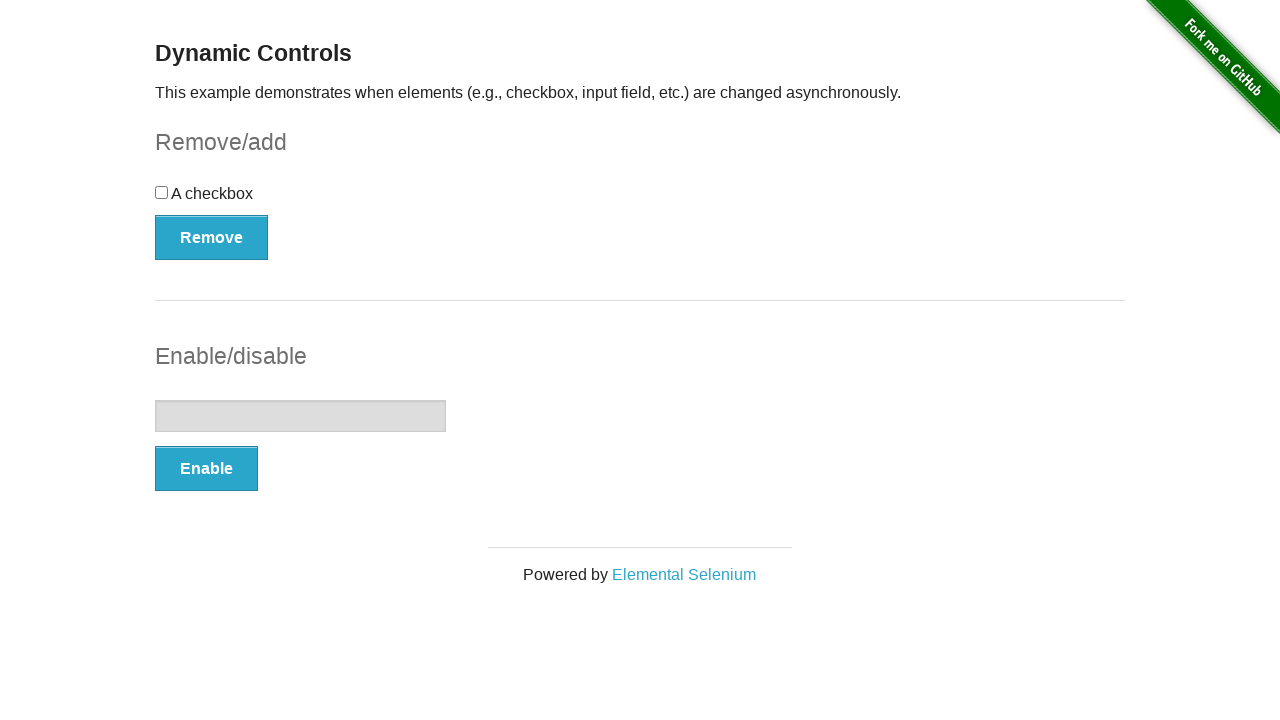

Clicked the Remove button at (212, 237) on xpath=//button[normalize-space()='Remove']
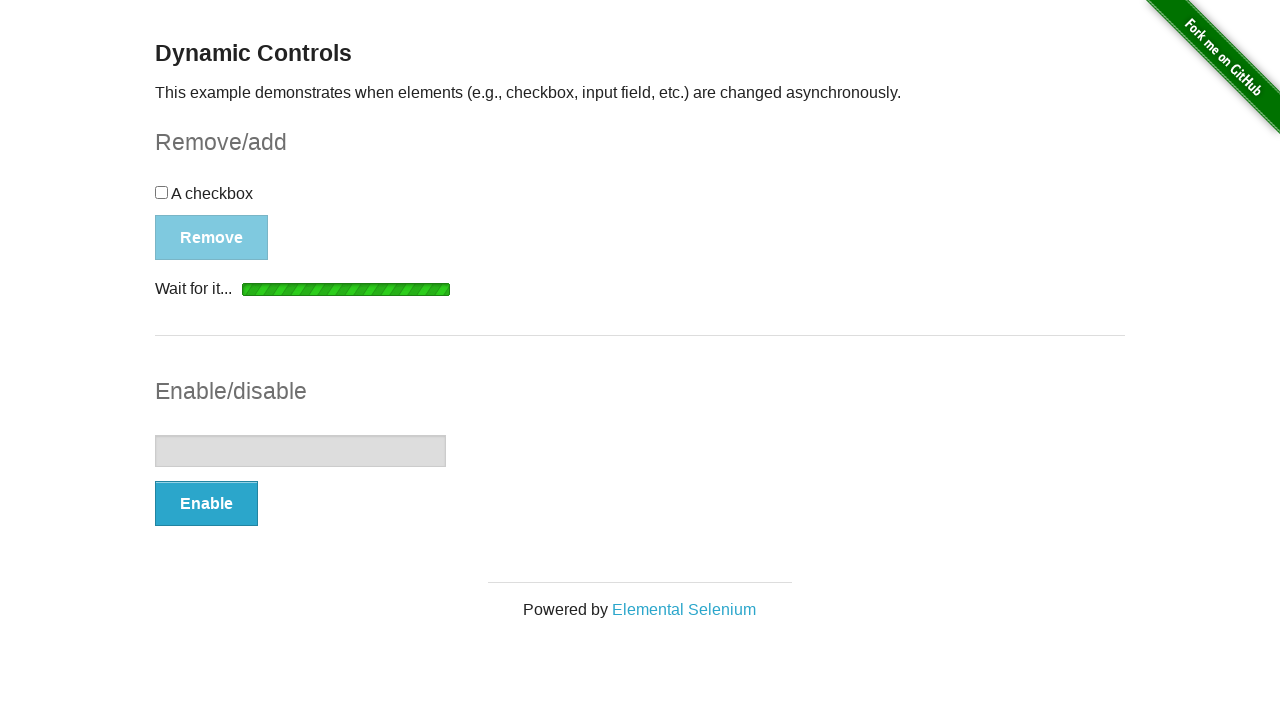

Waited for Add button to appear
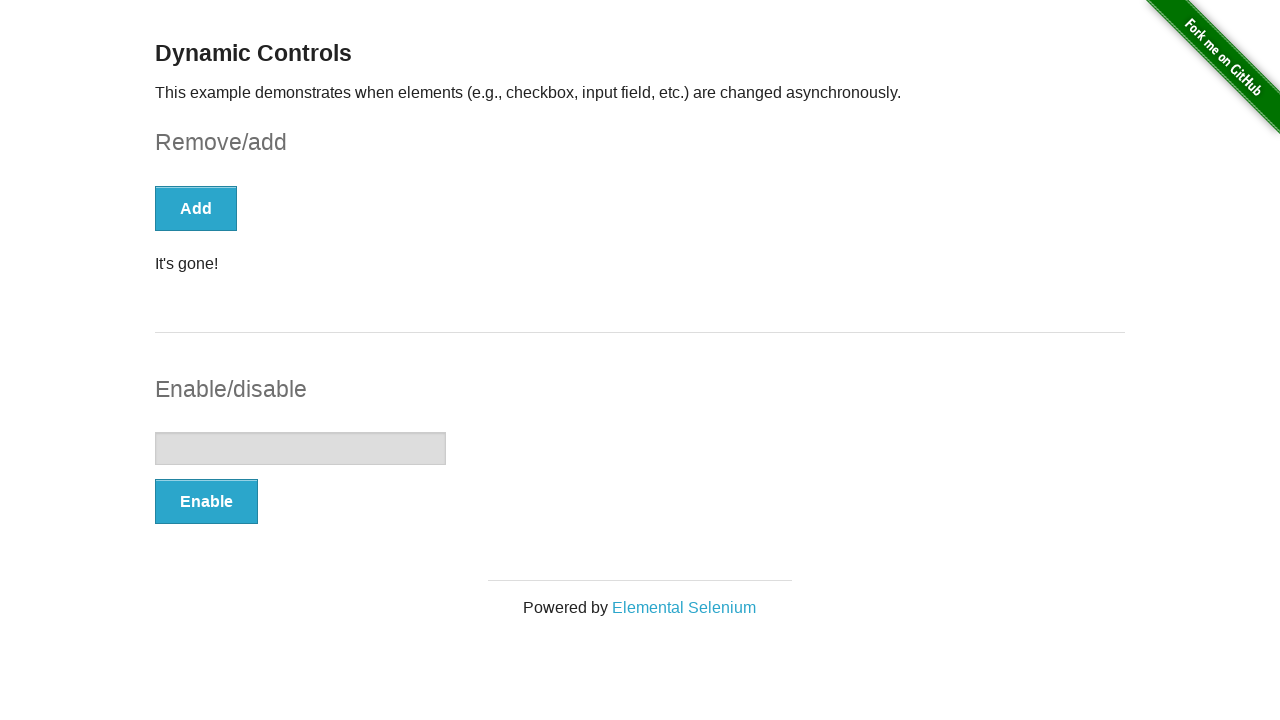

Clicked the Add button at (196, 208) on xpath=//button[normalize-space()='Add']
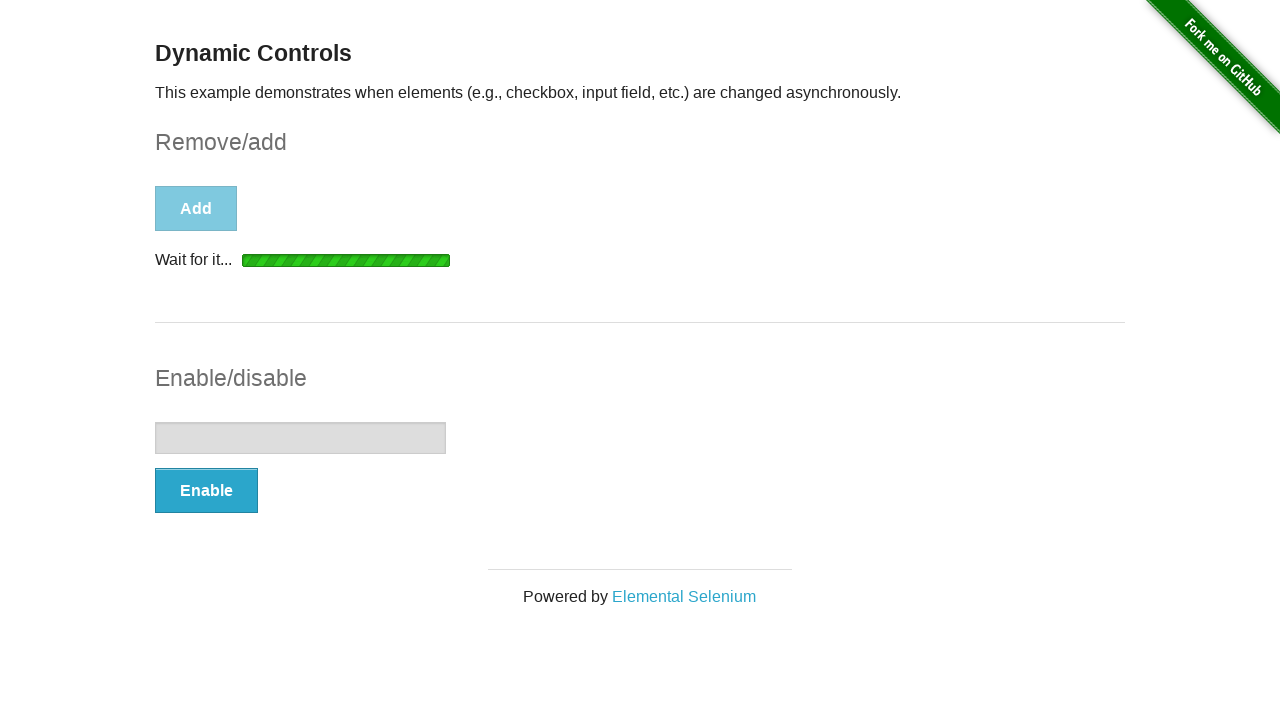

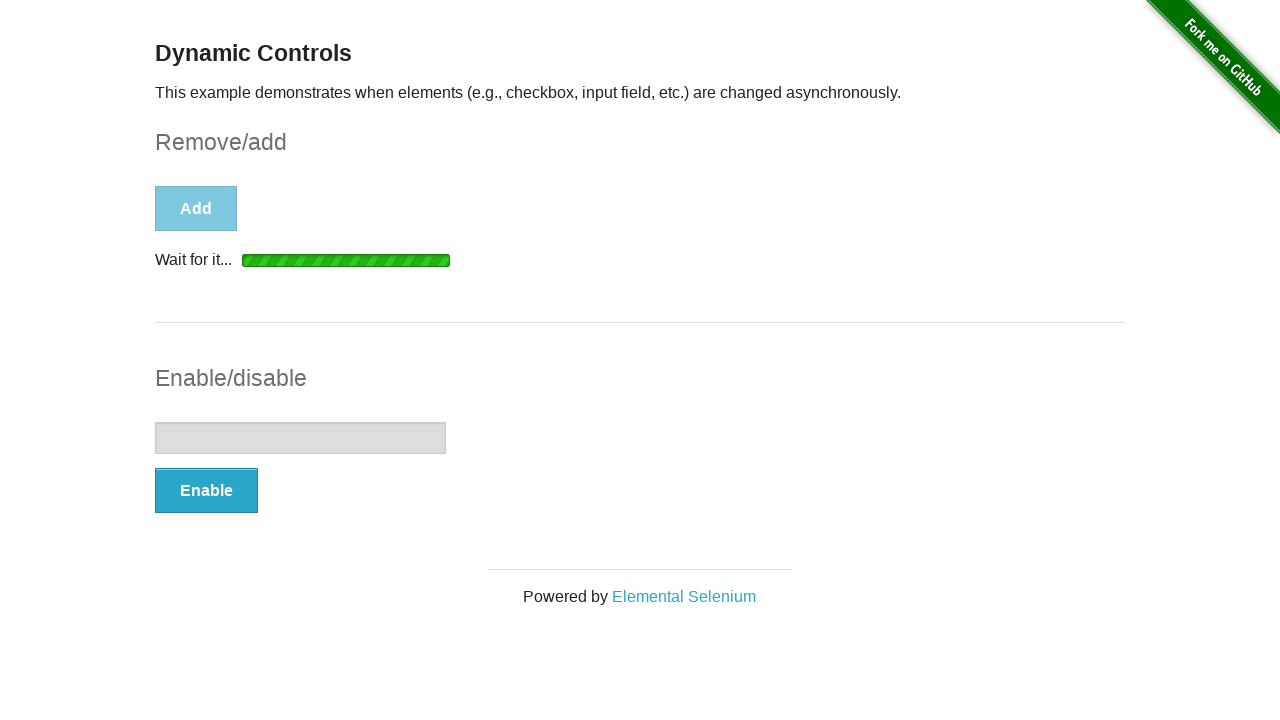